Tests JavaScript prompt dialog by triggering it, entering text, and verifying the entered text is displayed

Starting URL: https://www.lambdatest.com/selenium-playground/javascript-alert-box-demo

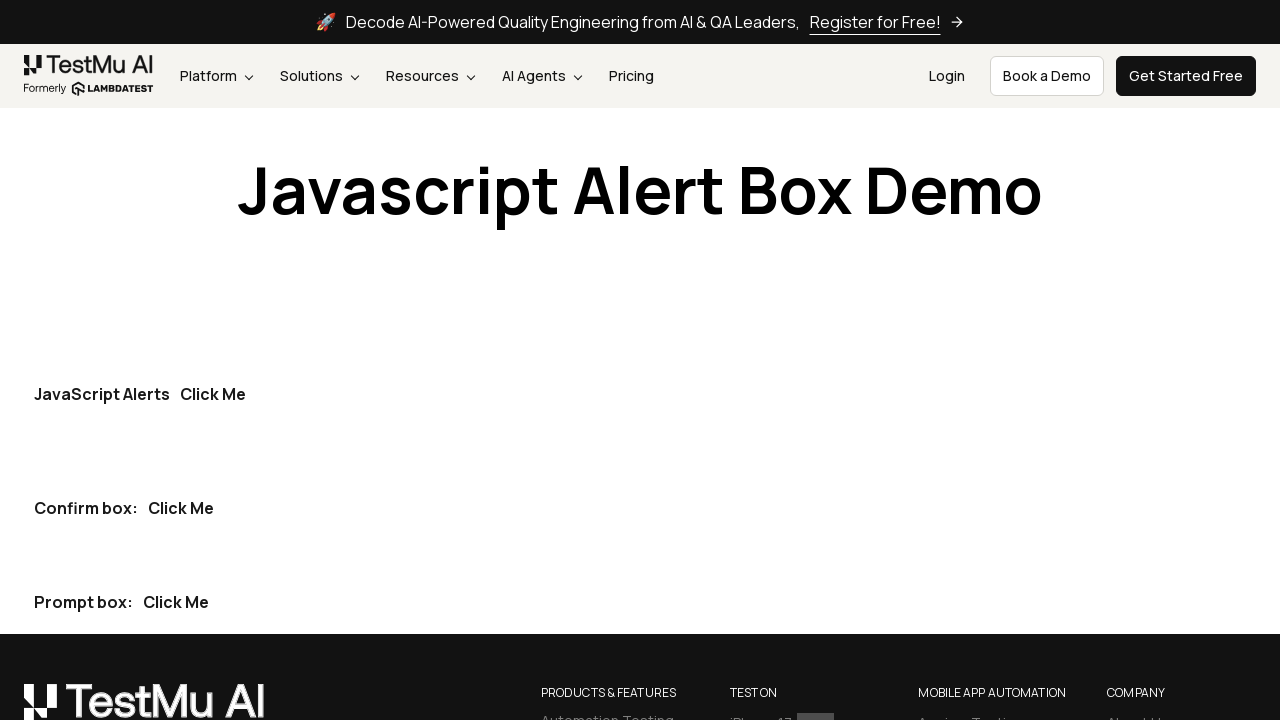

Set up dialog handler to accept prompt with text 'TestUser123'
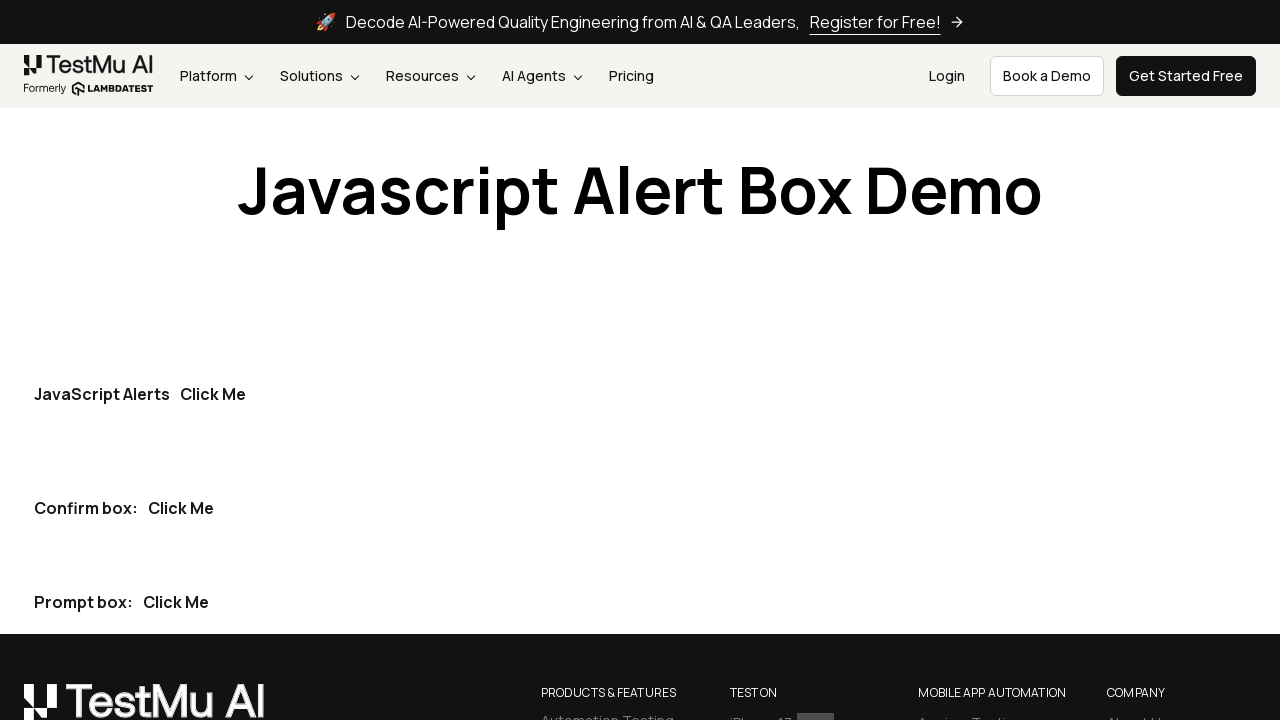

Clicked the third 'Click Me' button to trigger prompt dialog at (176, 602) on button:has-text('Click Me') >> nth=2
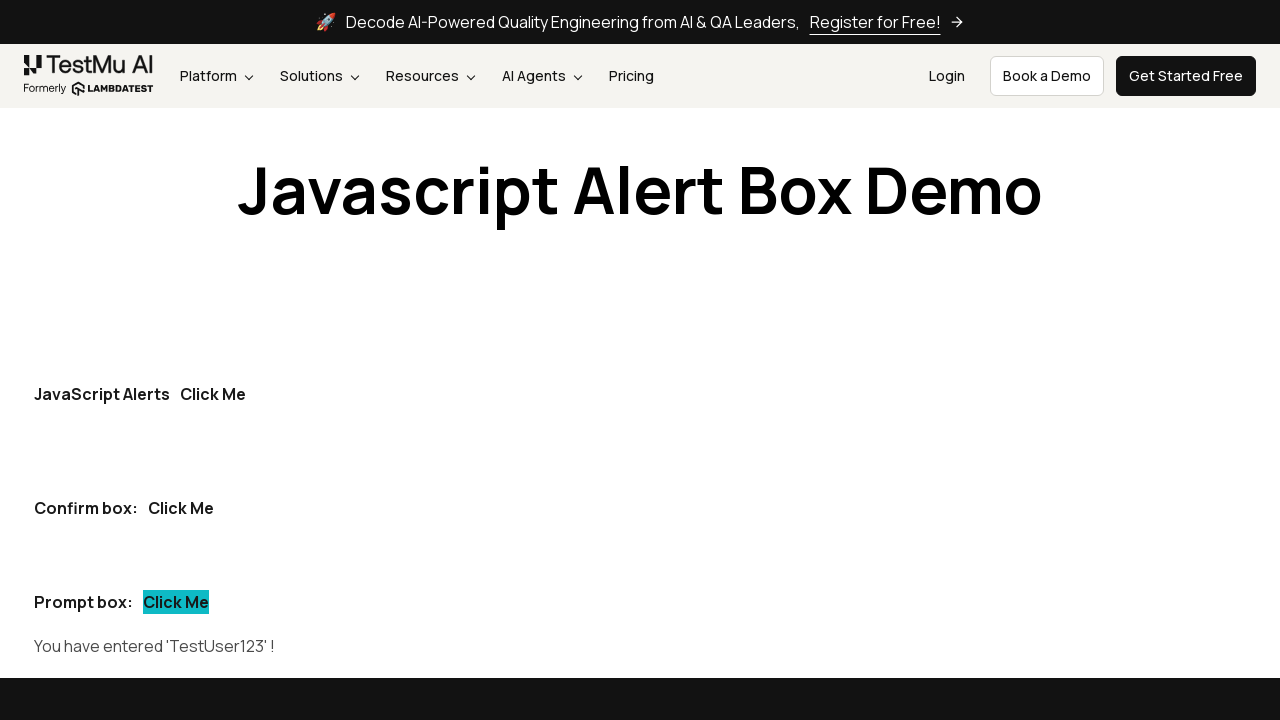

Verified that entered text 'TestUser123' is displayed in prompt-demo element
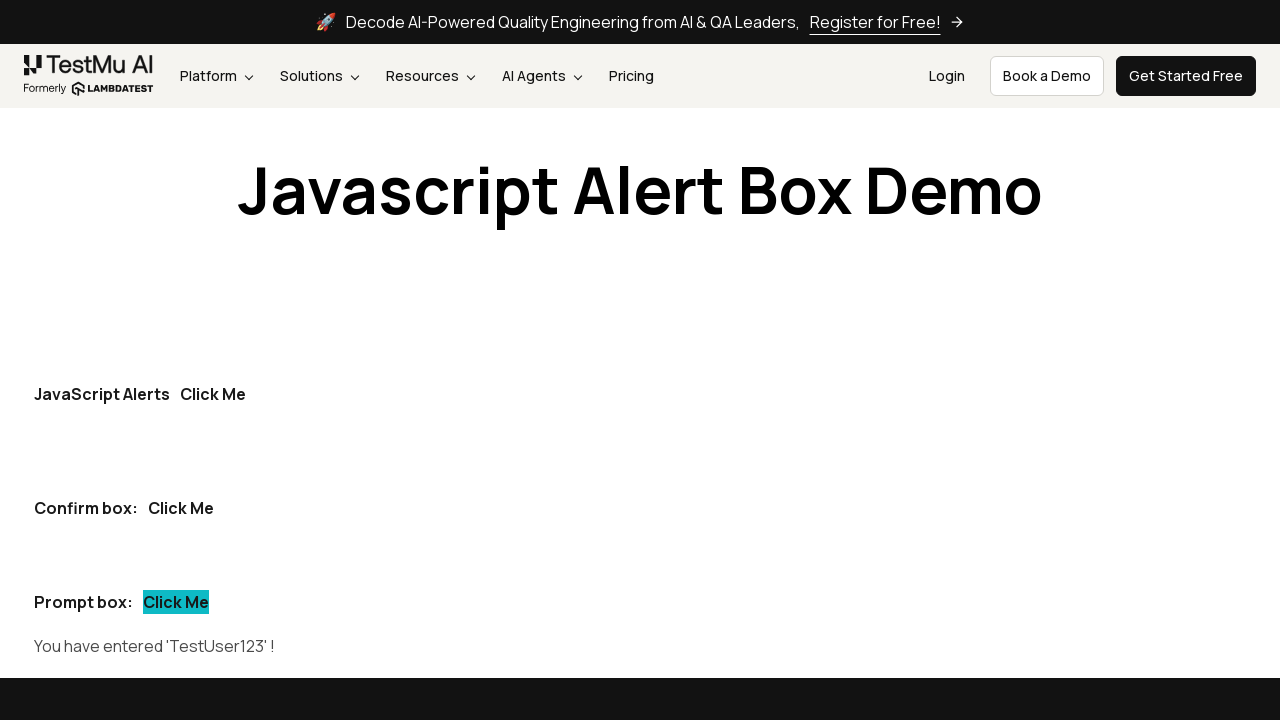

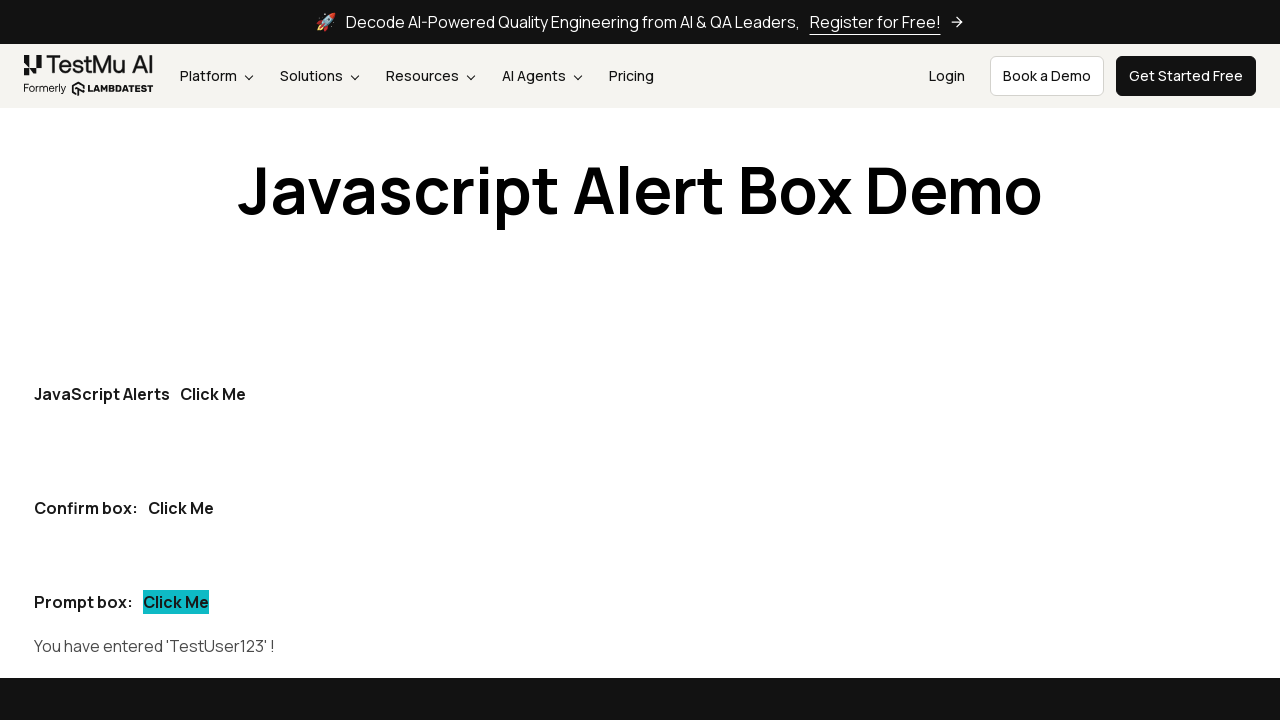